Tests the challenge gemma feature by skipping demo and entering custom text

Starting URL: https://neuronpedia.org/gemma-scope#microscope

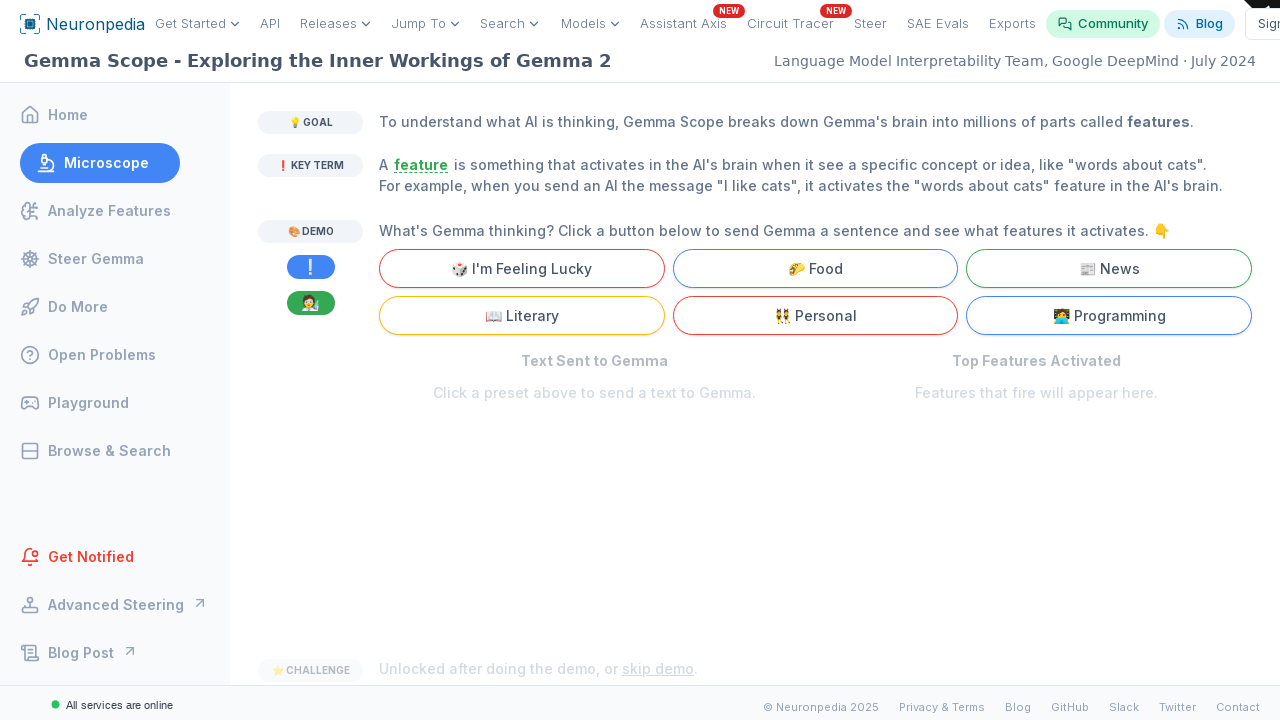

Clicked 'skip demo' button to skip the demo at (658, 669) on internal:text="skip demo"i >> nth=0
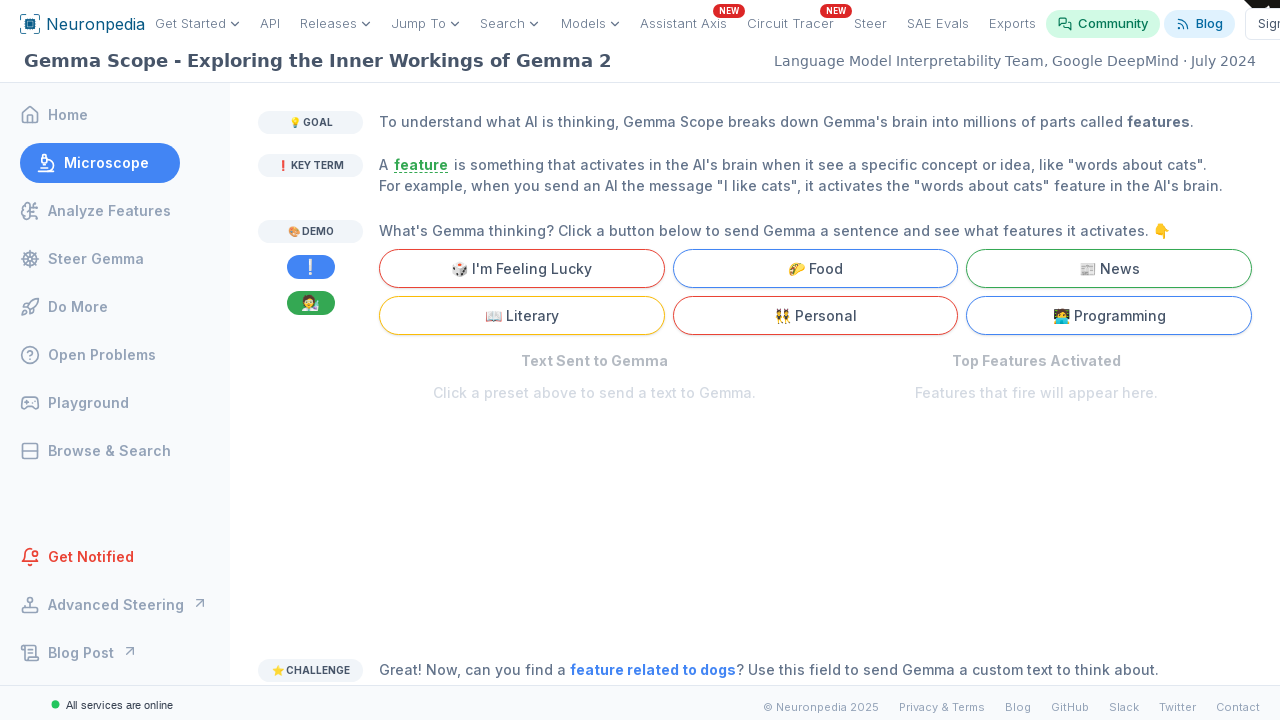

Located Gemma search input field
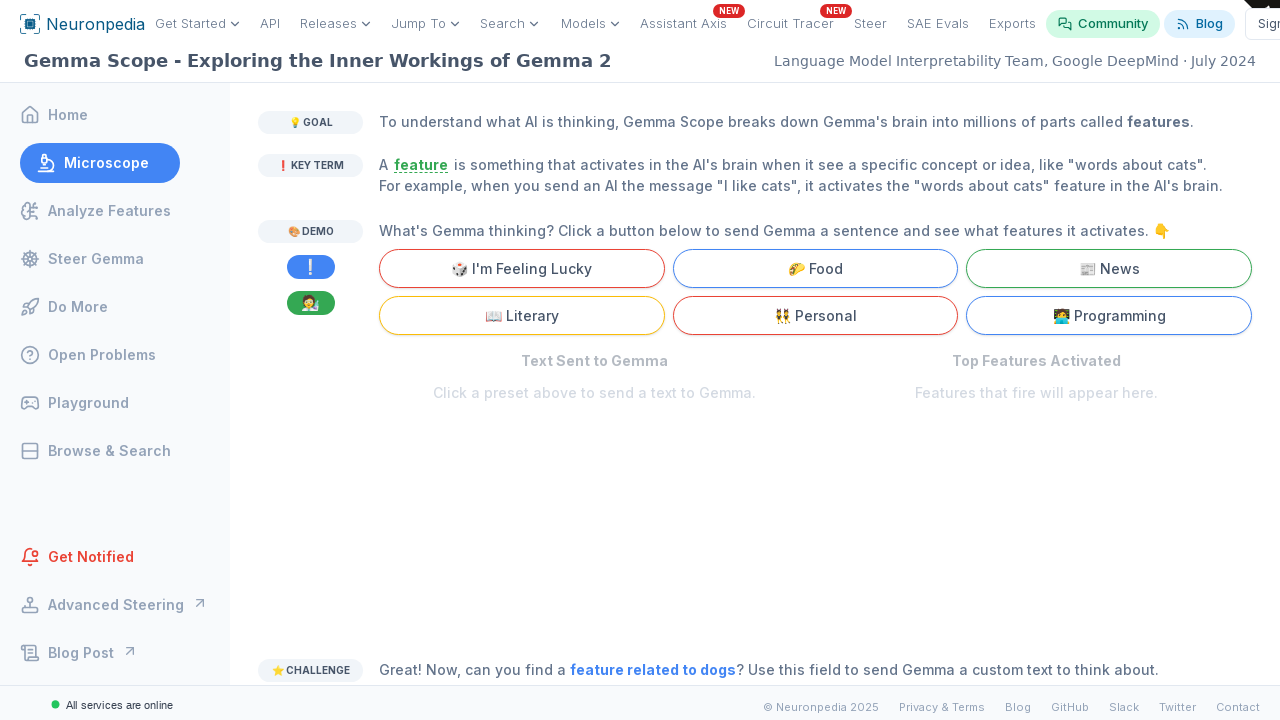

Filled search input with 'testing inputs' on internal:attr=[placeholder="Hint: Try a short sentence instead of a word or phra
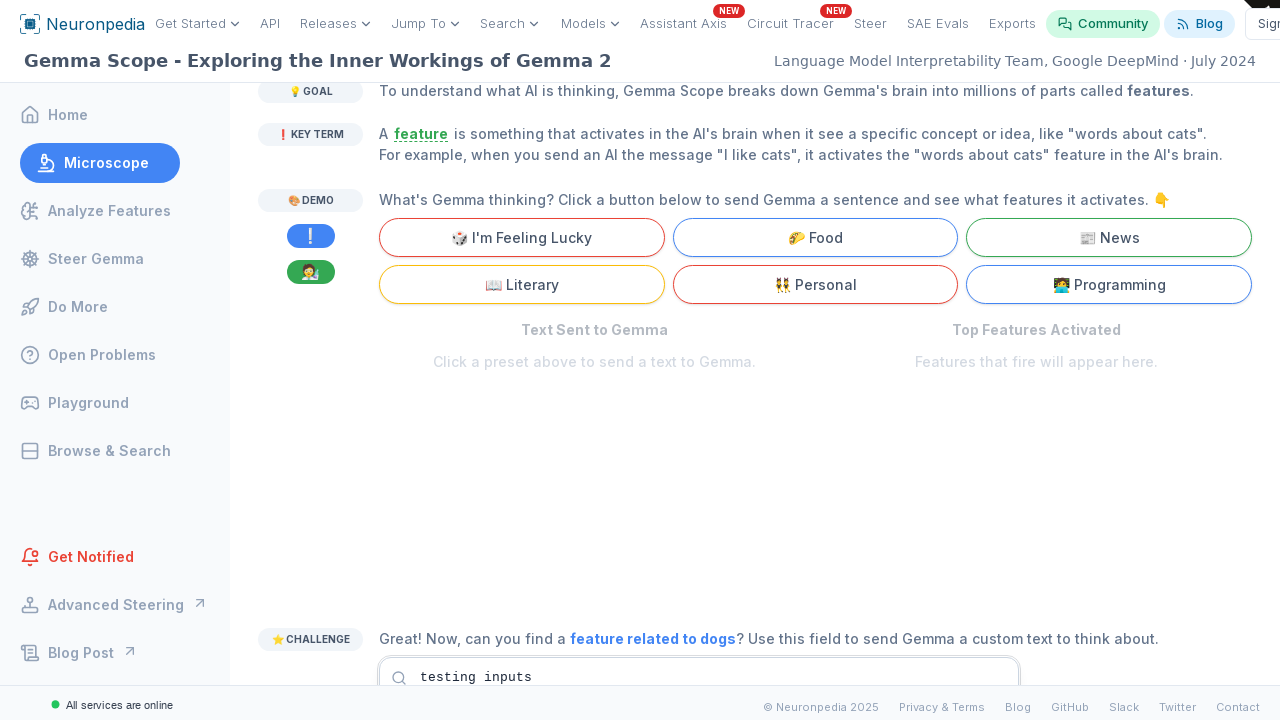

Pressed Enter to submit the custom text to Gemma on internal:attr=[placeholder="Hint: Try a short sentence instead of a word or phra
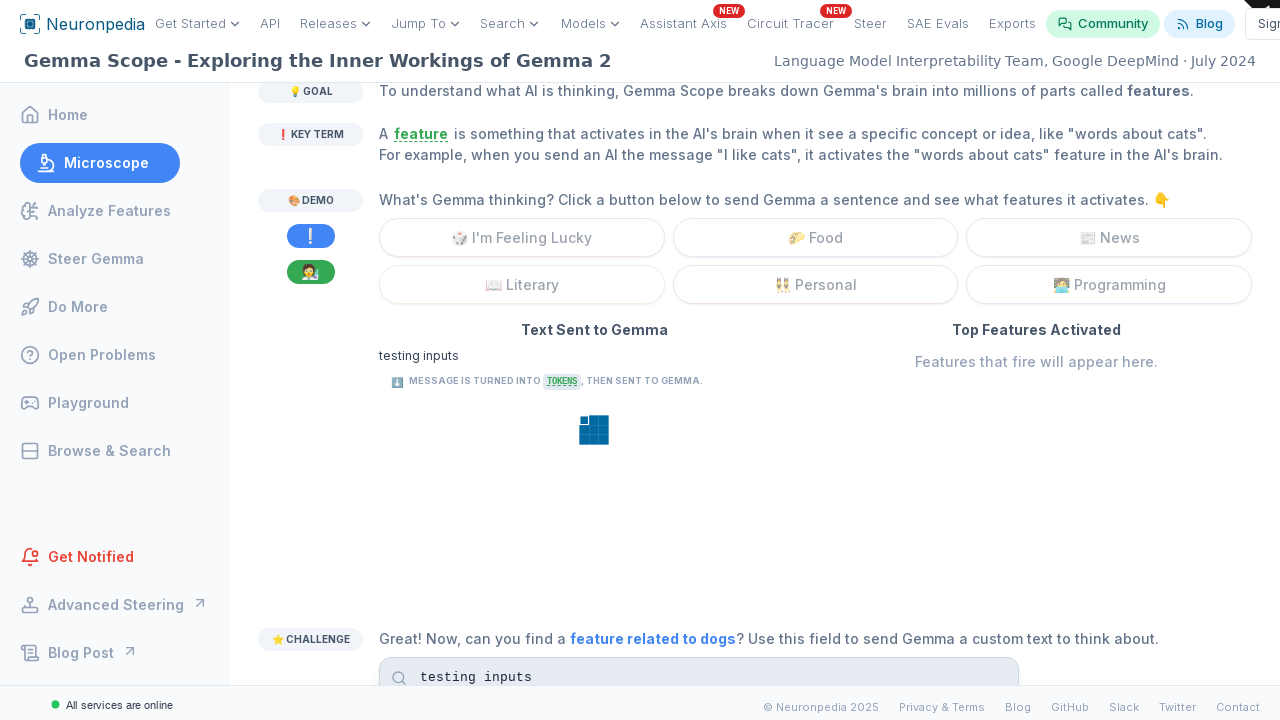

Waited for demo instruction text to disappear (30 second timeout)
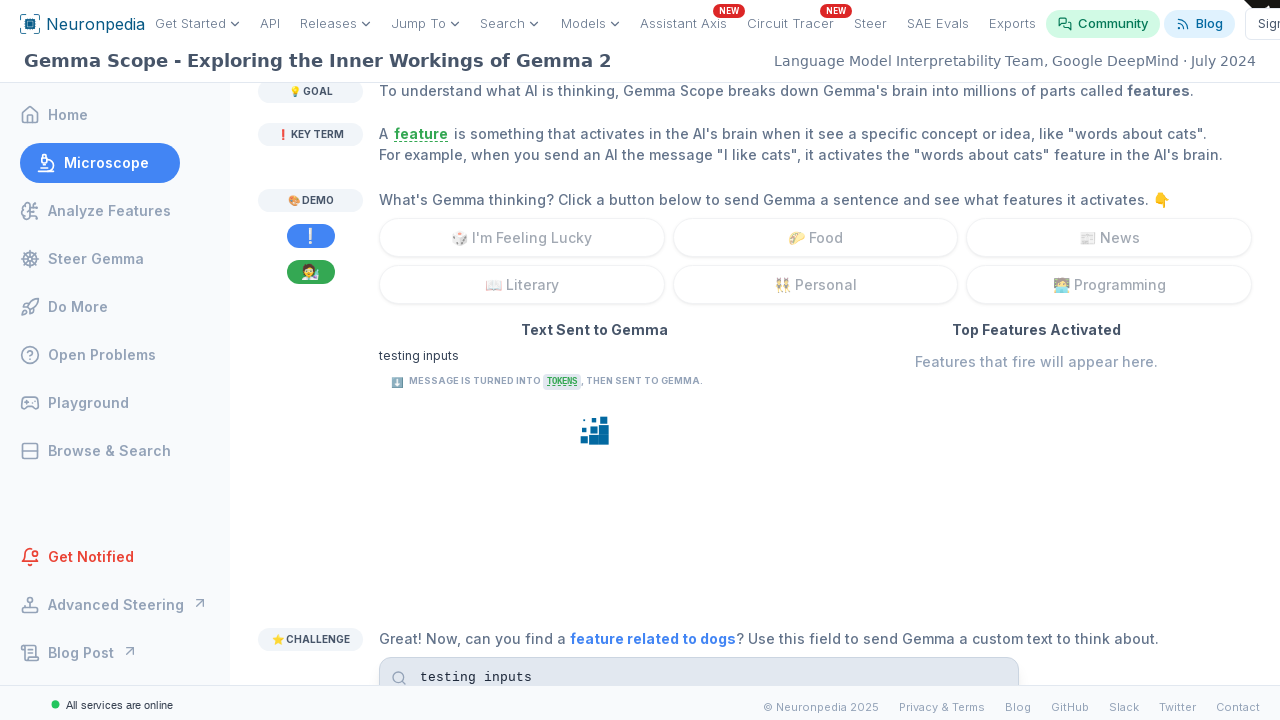

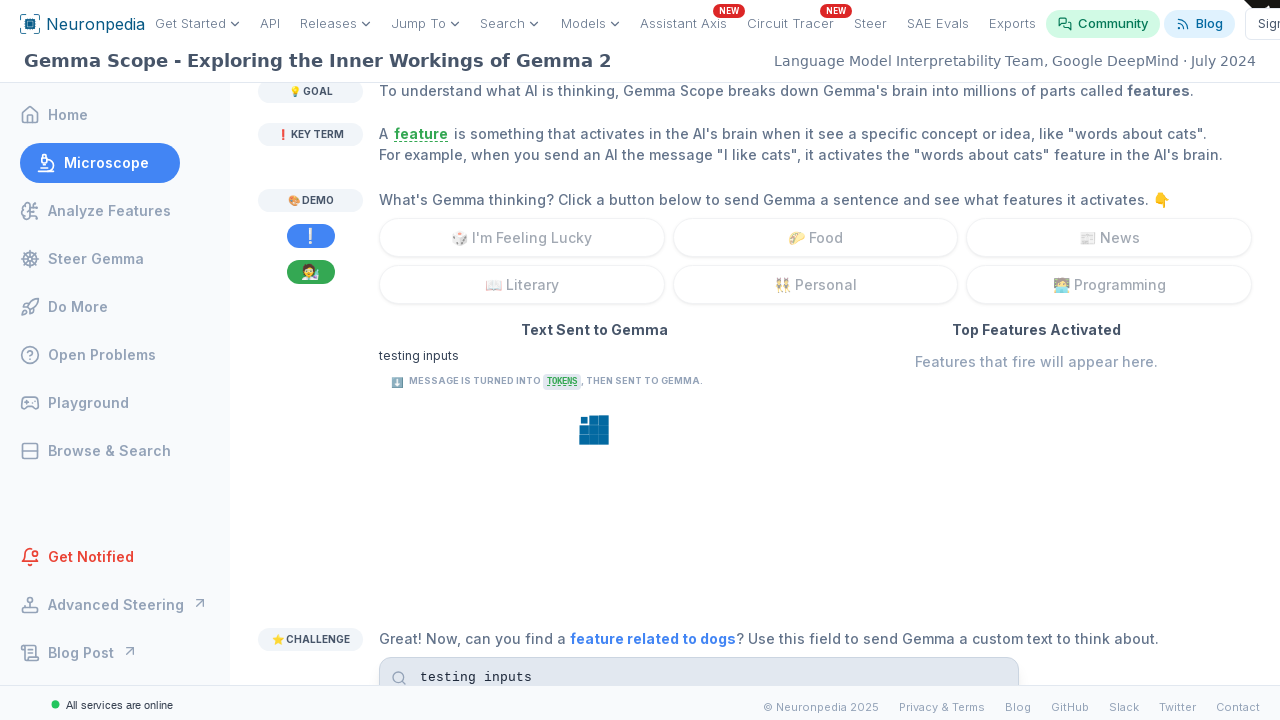